Navigates to a simple form page and clicks the submit button to test basic form interaction.

Starting URL: http://suninjuly.github.io/simple_form_find_task.html

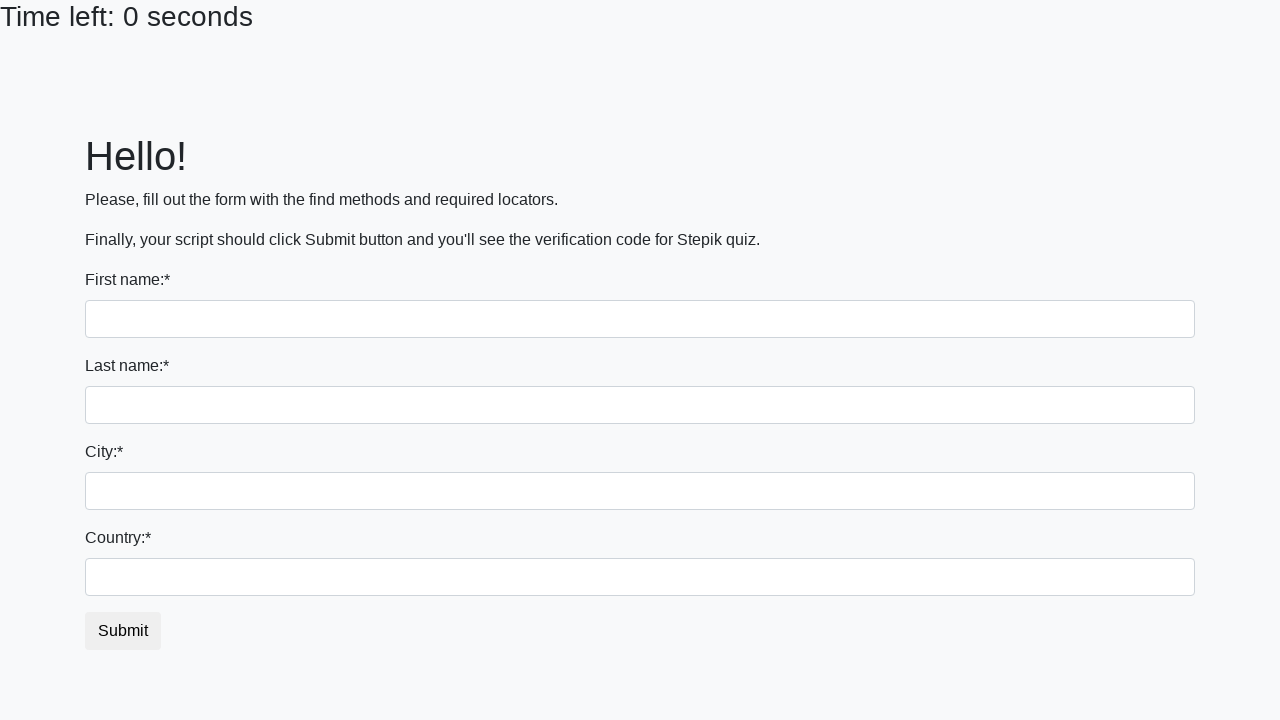

Navigated to simple form page
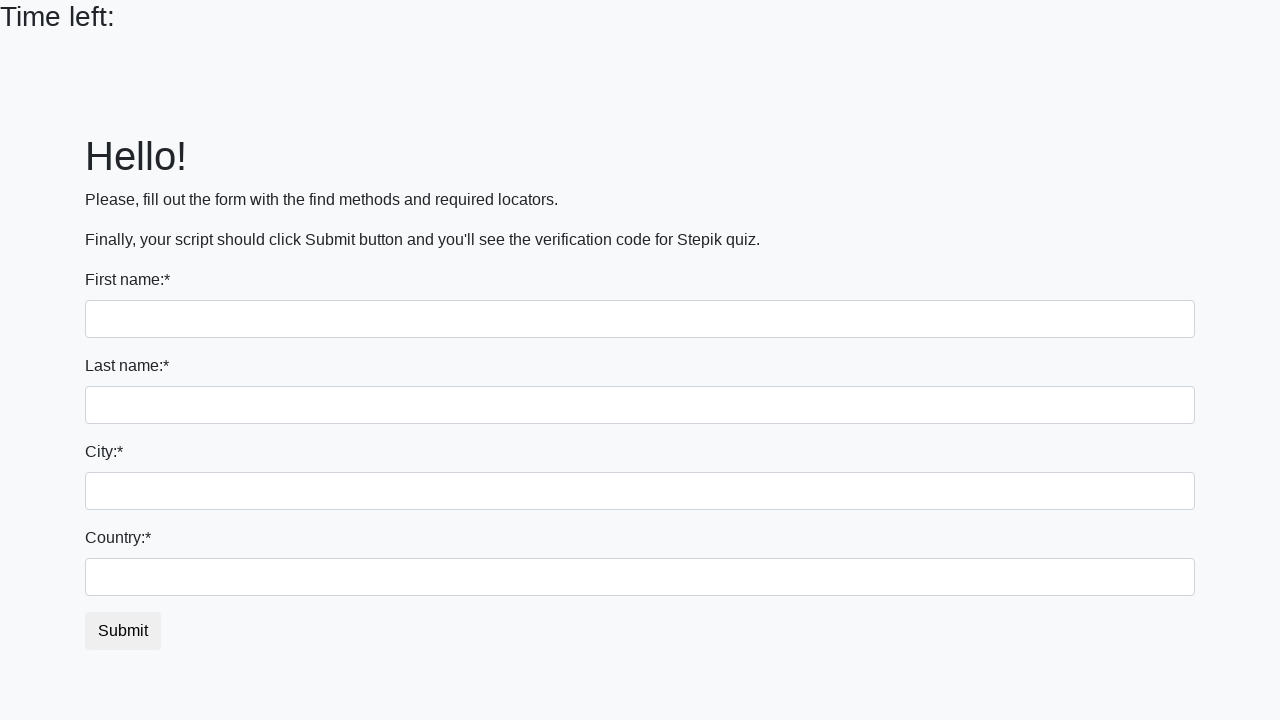

Clicked the submit button to test basic form interaction at (123, 631) on #submit_button
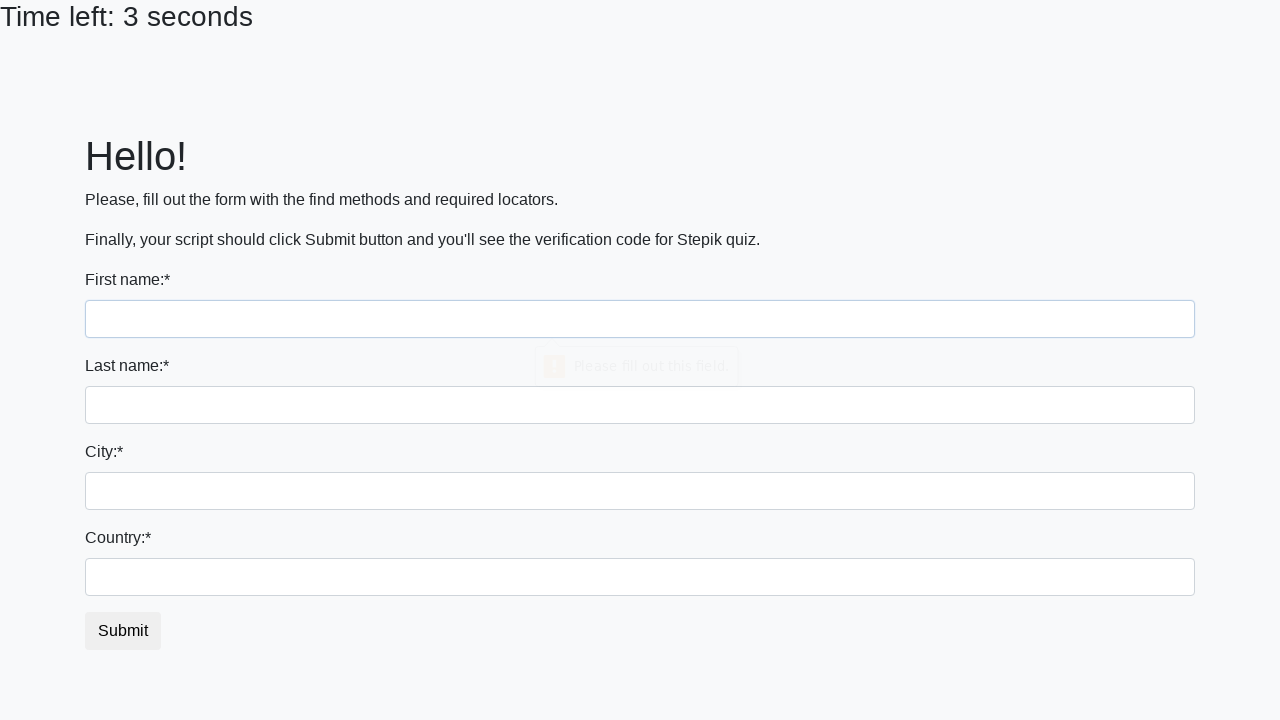

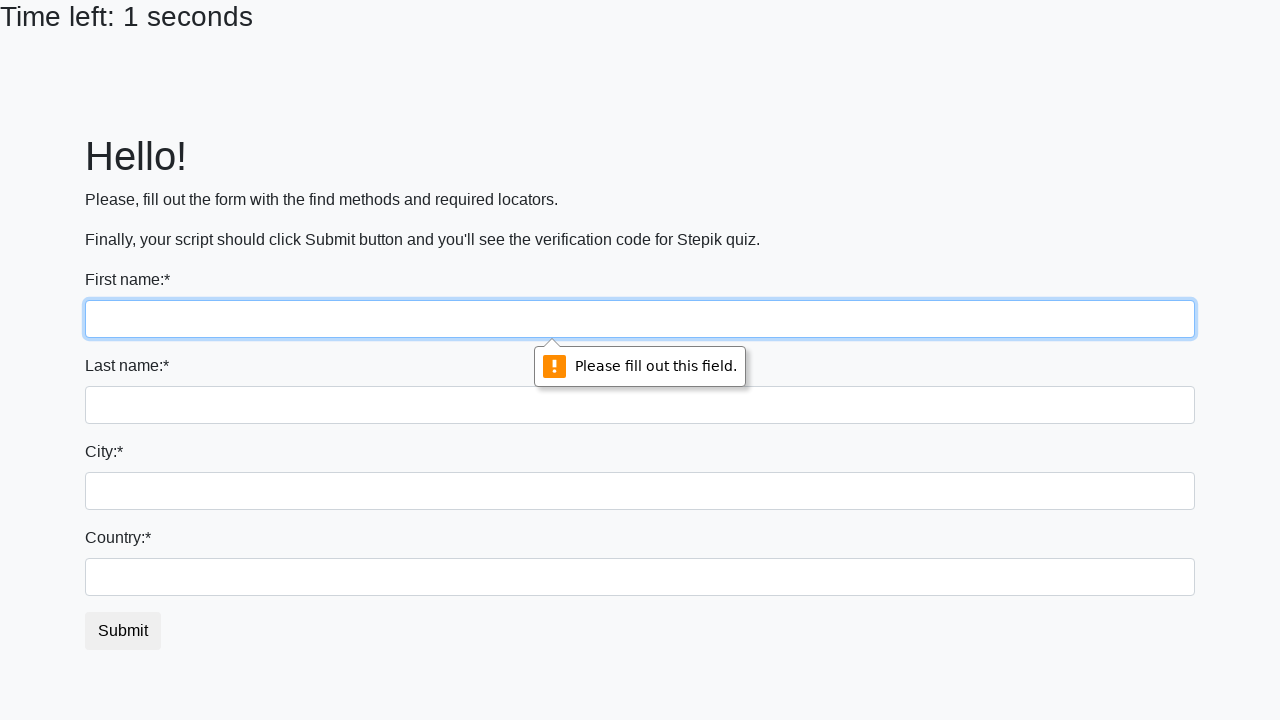